Tests table sorting by clicking the Email column header and verifying values are sorted in ascending order

Starting URL: http://the-internet.herokuapp.com/tables

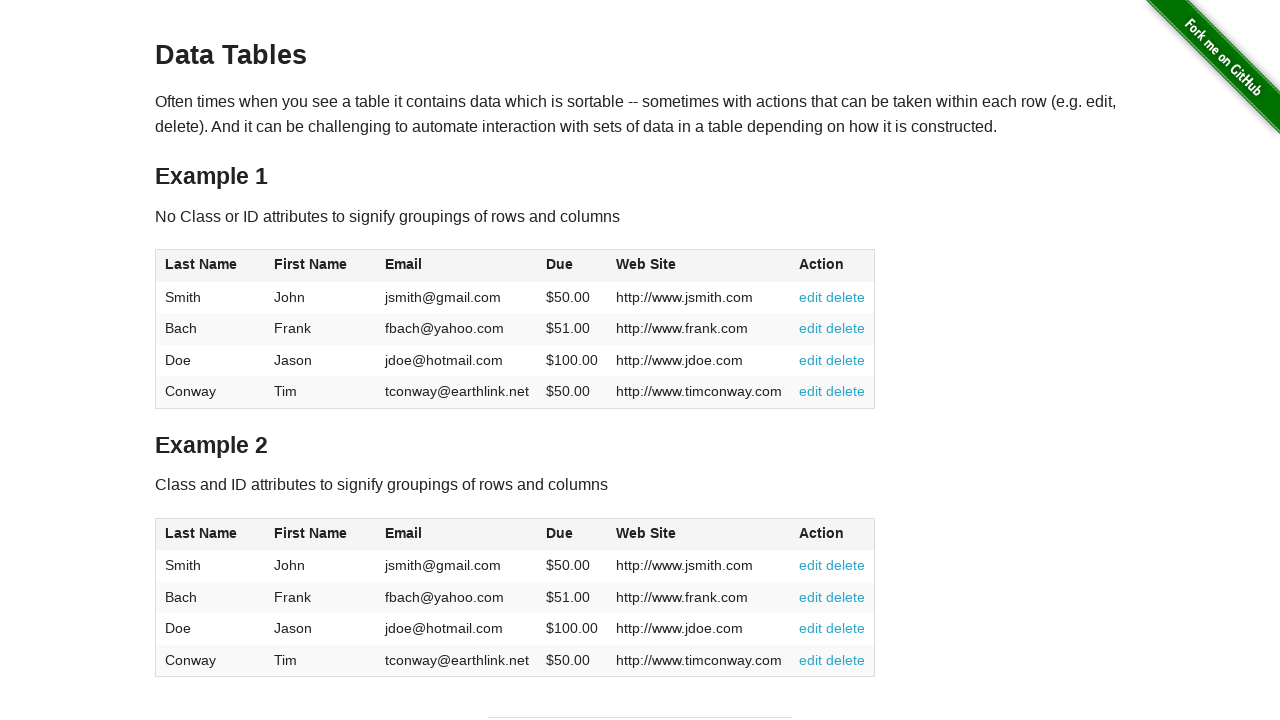

Clicked Email column header to sort ascending at (457, 266) on #table1 thead tr th:nth-of-type(3)
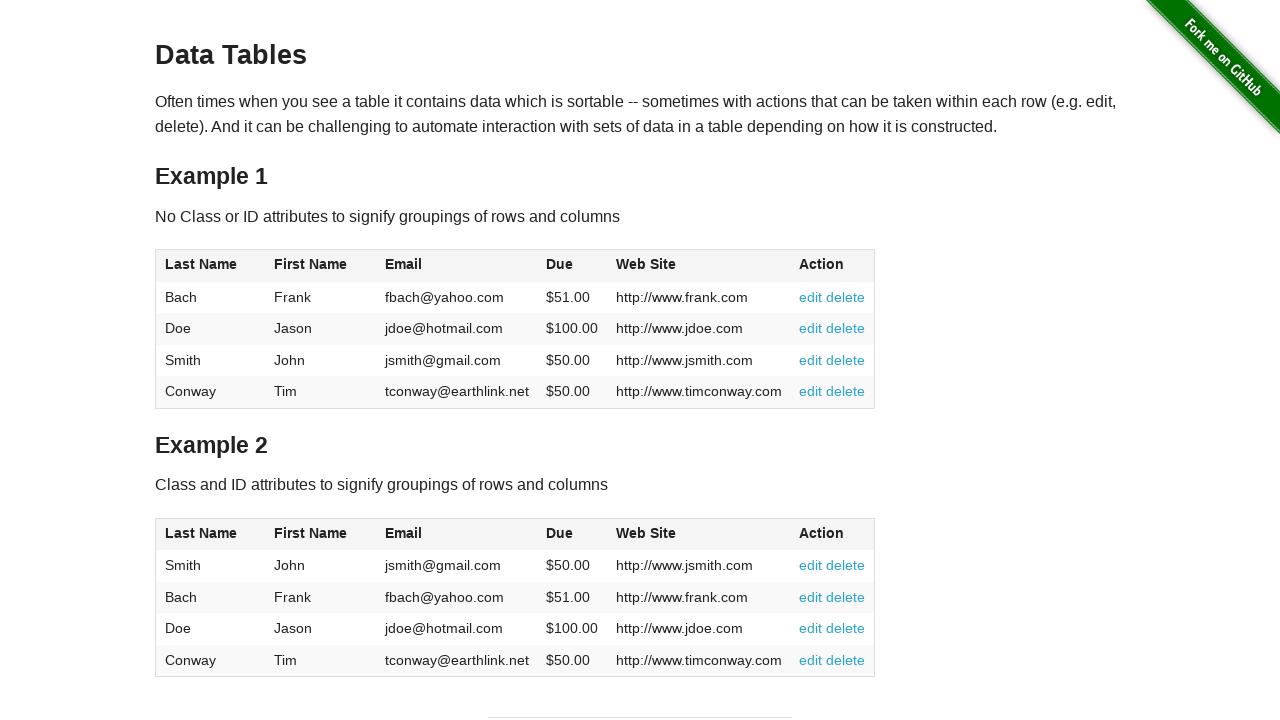

Table data loaded after sorting by Email column
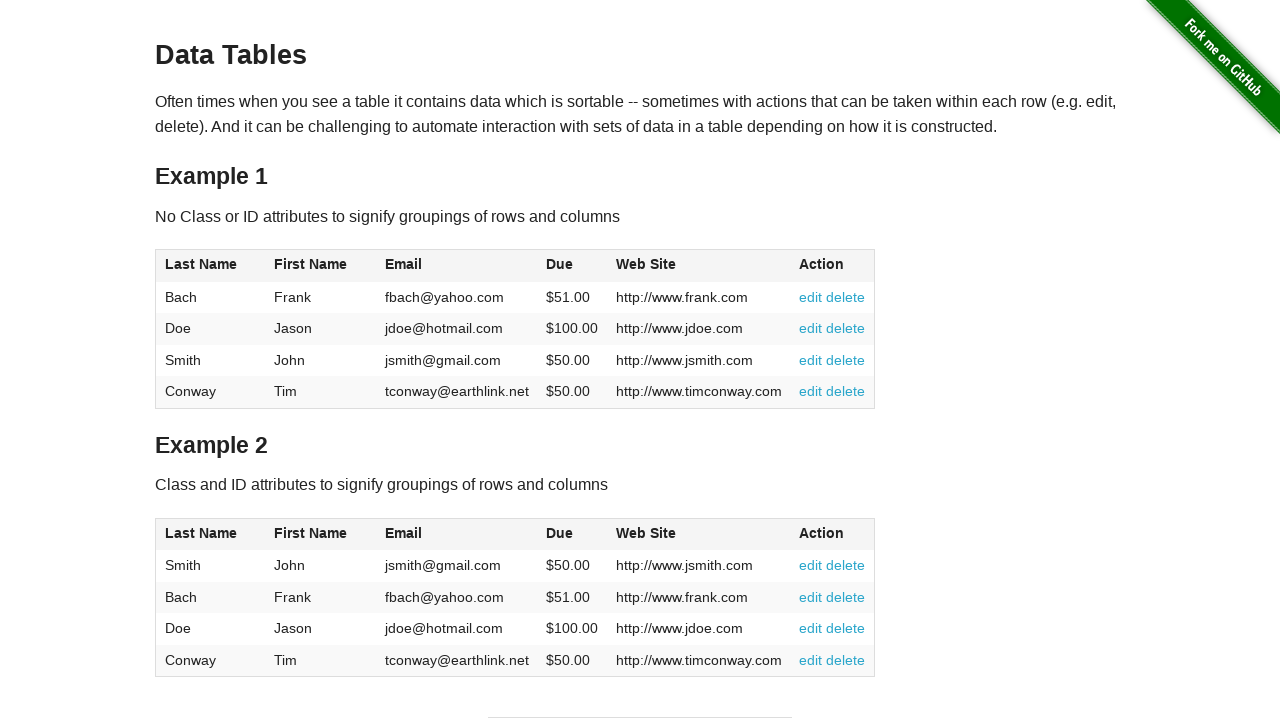

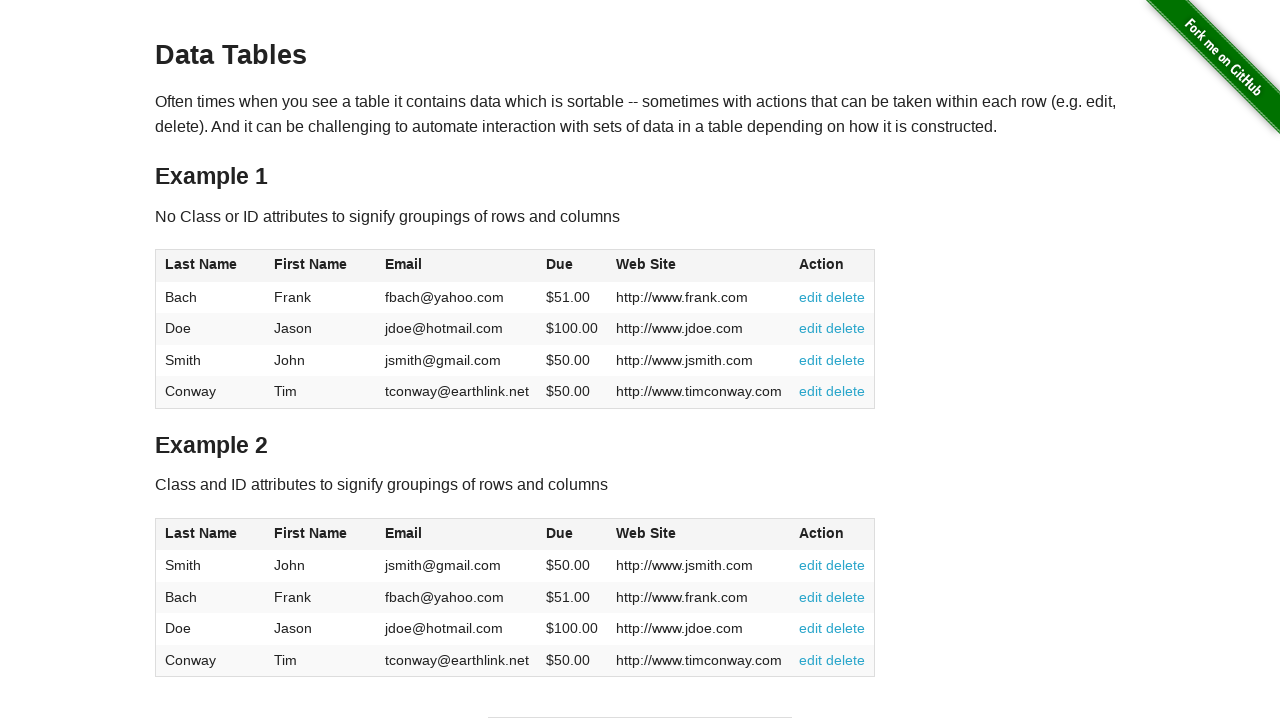